Tests the search functionality on a blog page by entering a search query, submitting the form, and then clearing the search results.

Starting URL: https://dileepsa.github.io/posts/shivgange/

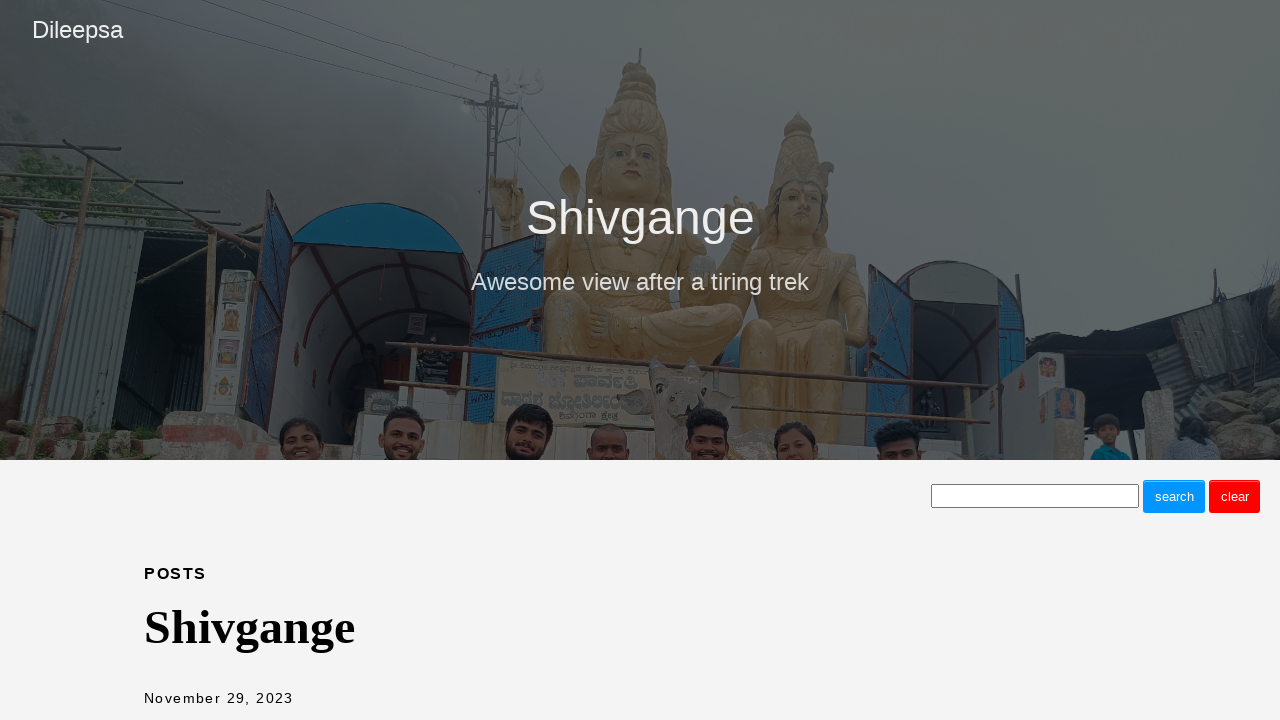

Filled search field with 'Bangalore' on #search
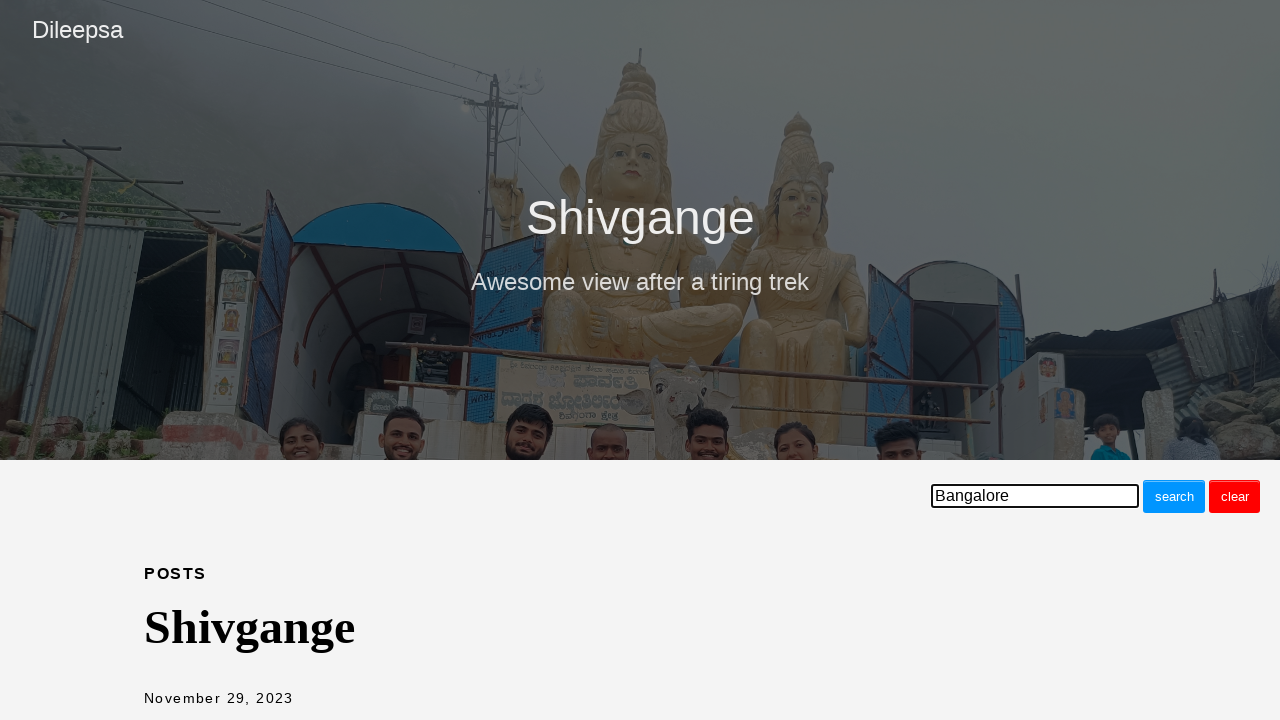

Clicked search button to submit the query at (1174, 496) on button.blue[type='submit']
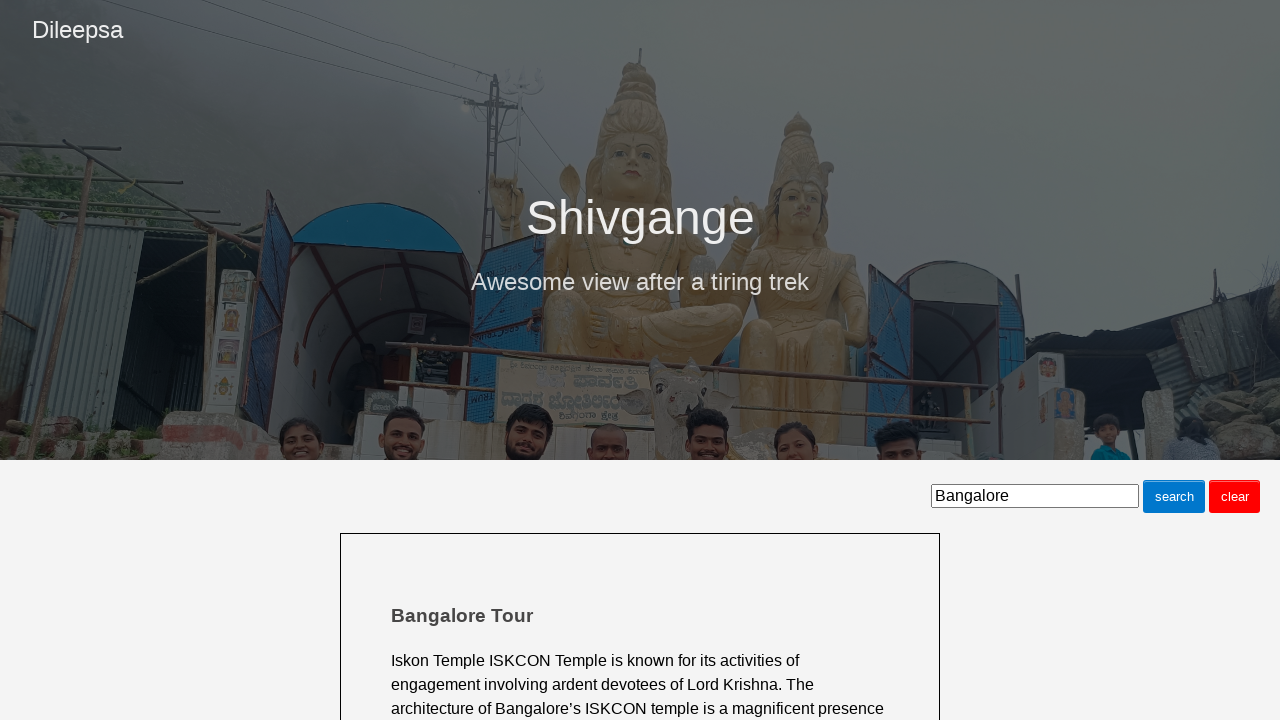

Search results loaded and displayed
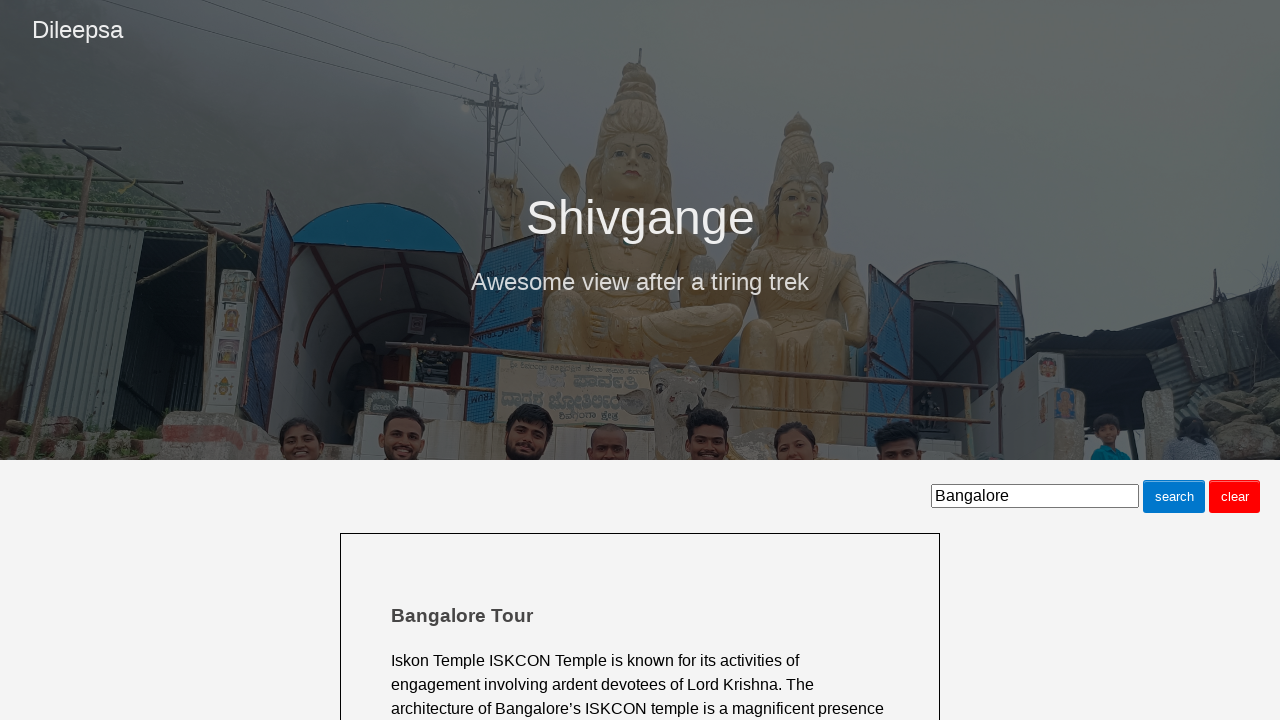

Clicked clear button to remove search results at (1235, 496) on button.red
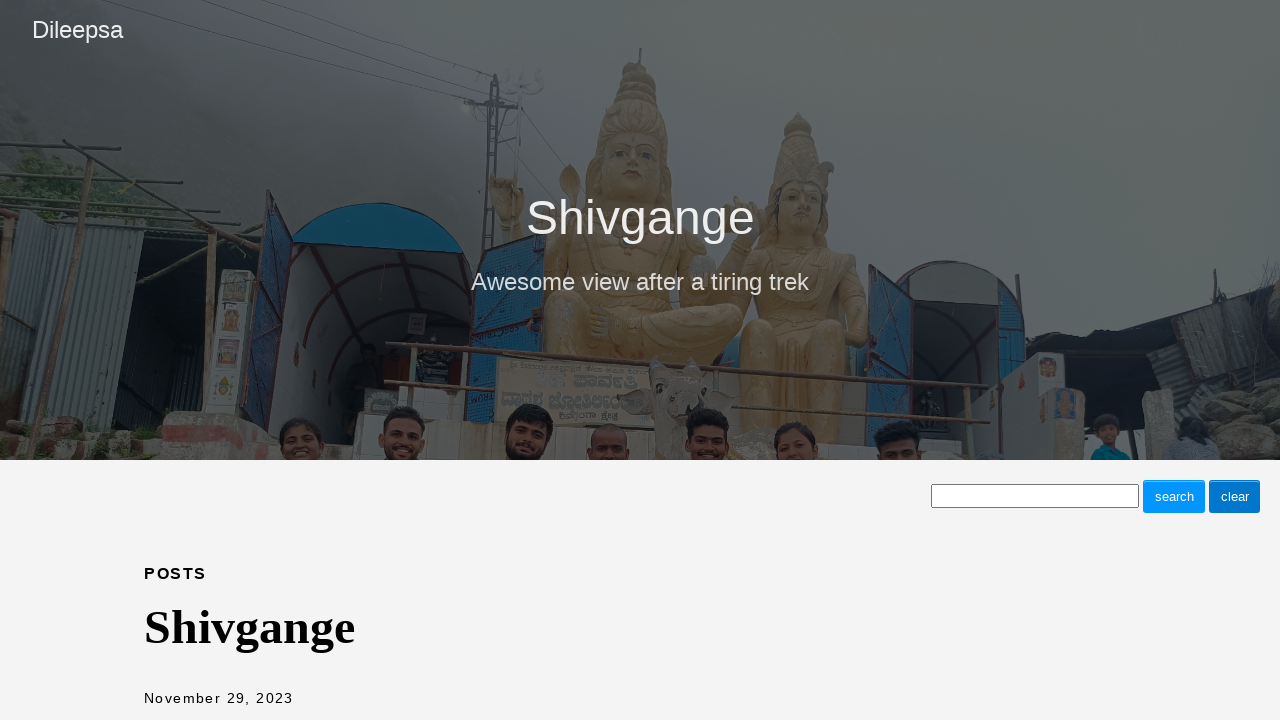

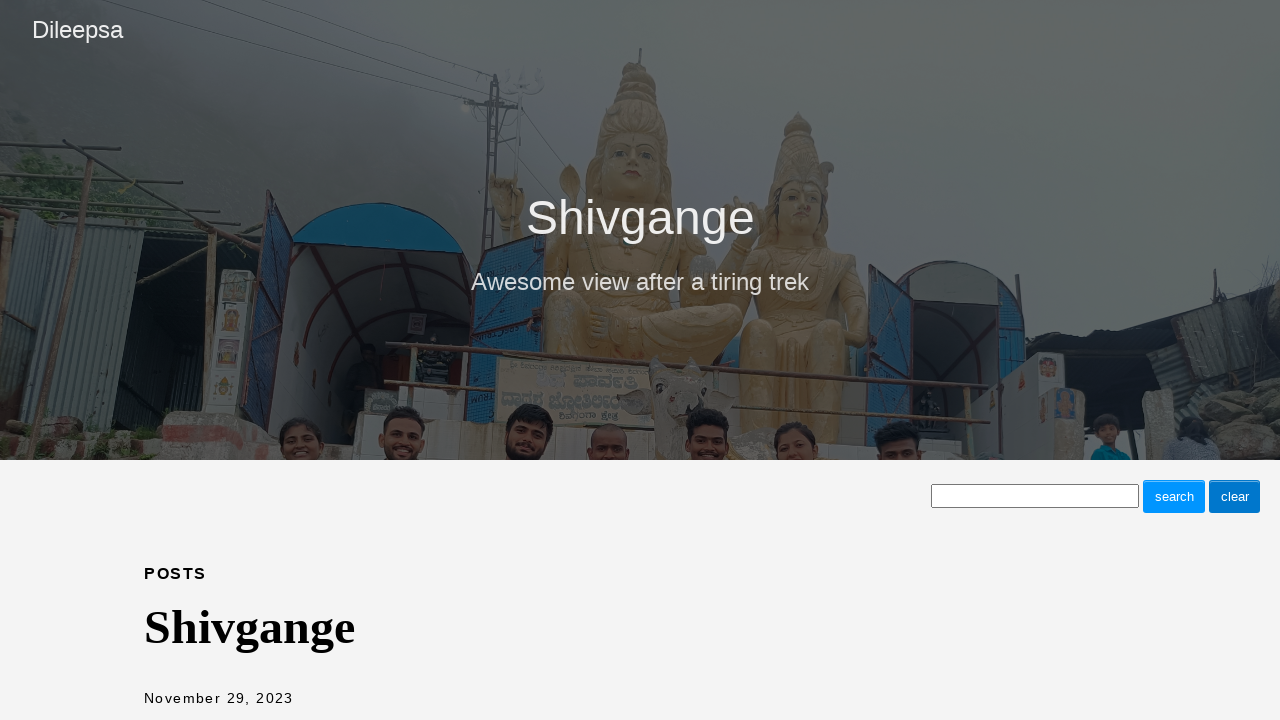